Navigates to a civil sales website, clicks on Morris county link, iterates through property listing details by clicking on table rows and navigating back, verifying the detail page loads with property information.

Starting URL: http://salesweb.civilview.com/

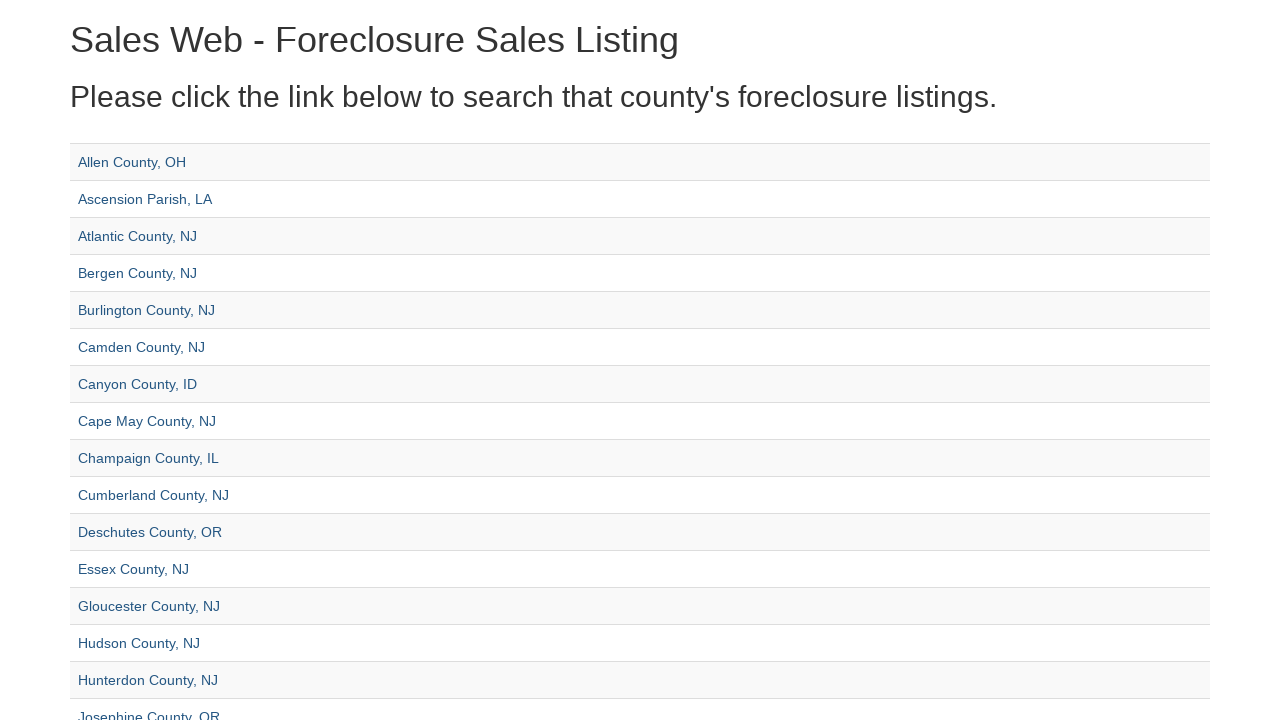

Clicked on Morris county link (countyId=9) at (134, 361) on a[href="/Sales/SalesSearch?countyId=9"]
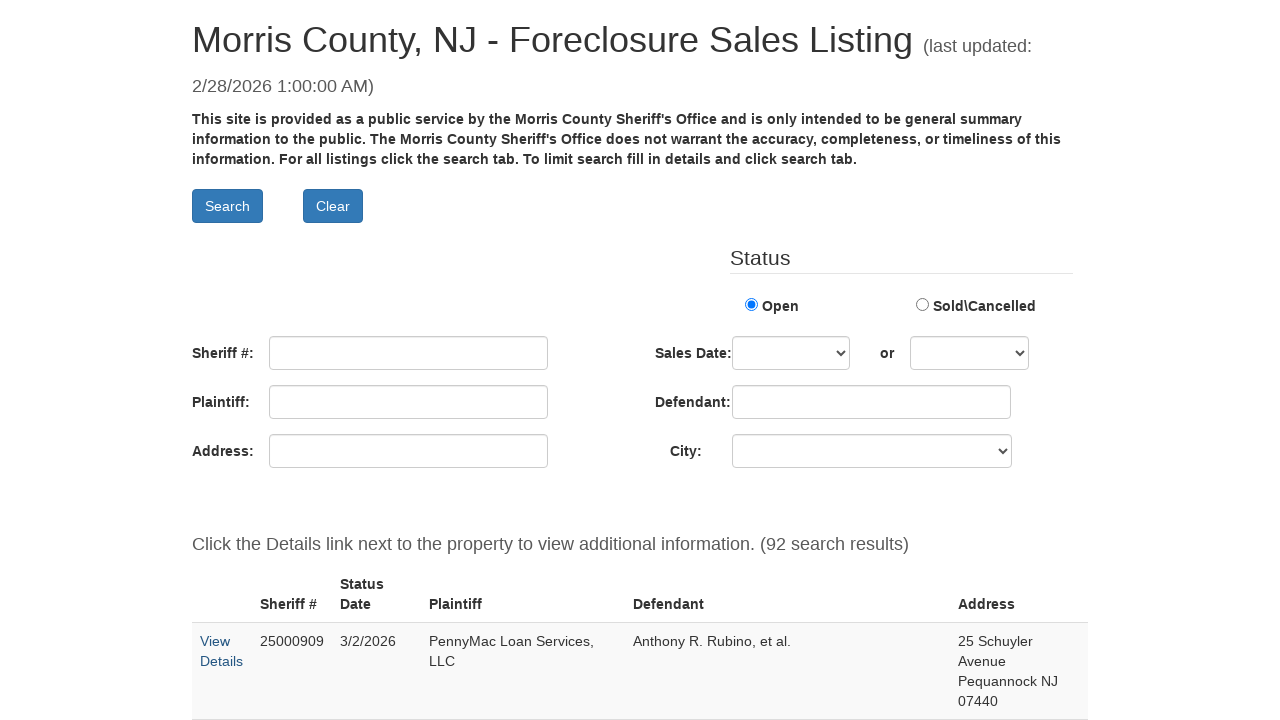

Property listing results table loaded
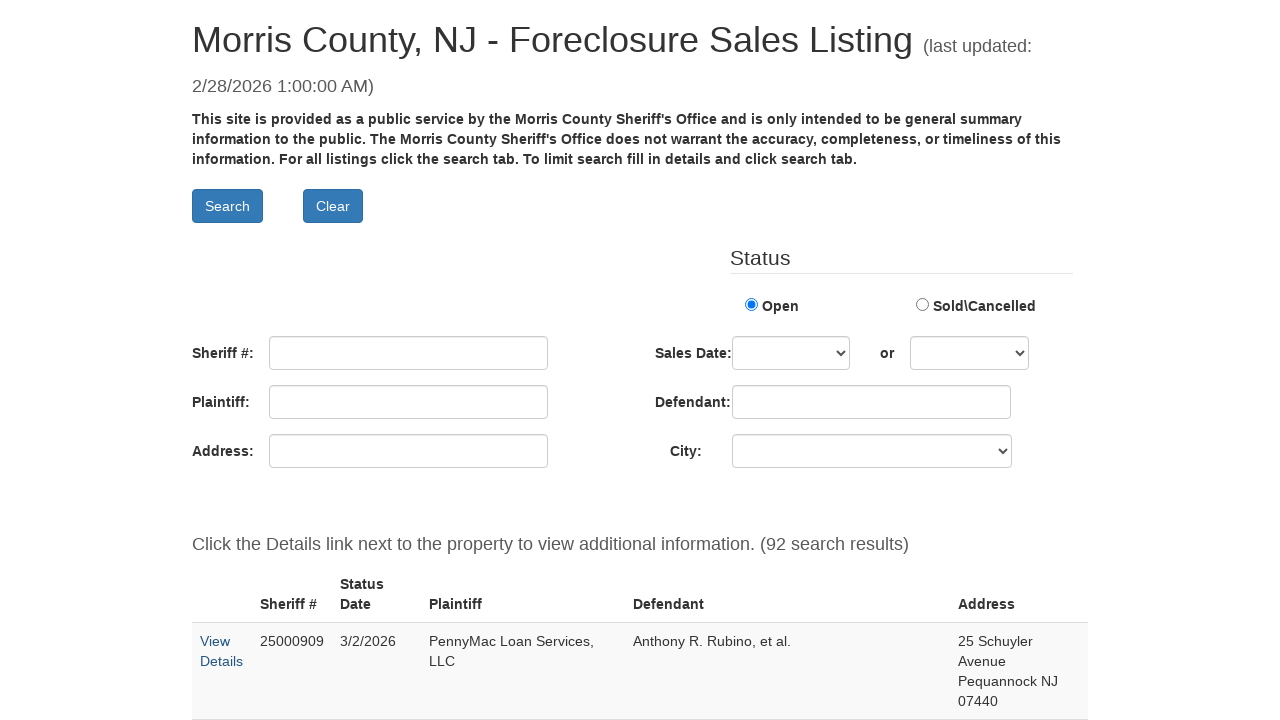

Clicked on first property detail link at (215, 641) on table tbody tr:nth-child(1) td:nth-child(1) a
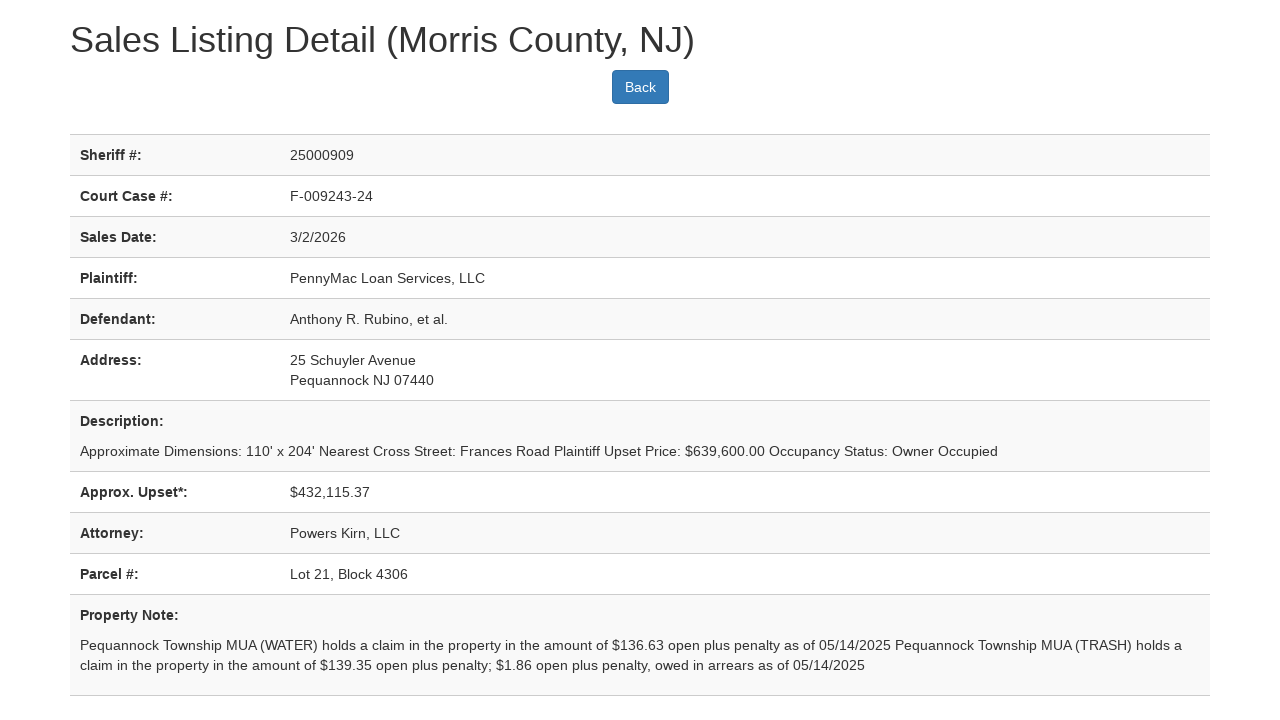

Property detail page loaded with information table
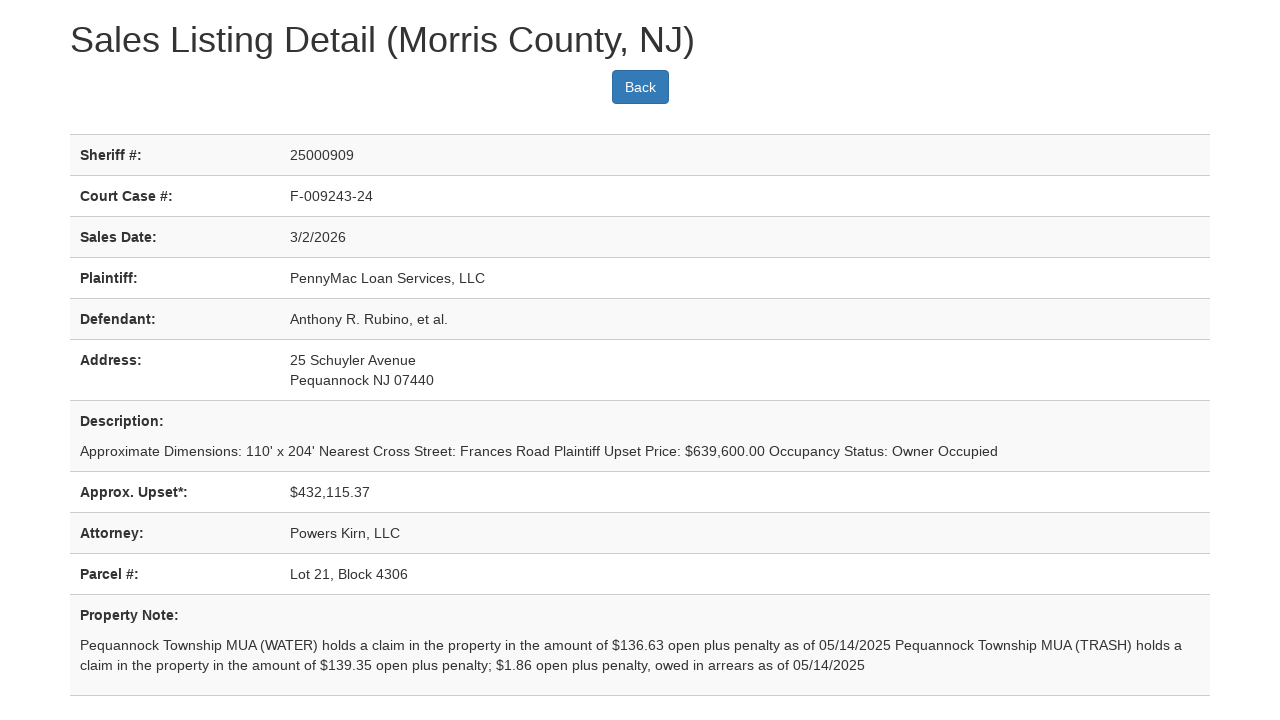

Navigated back to property listing results
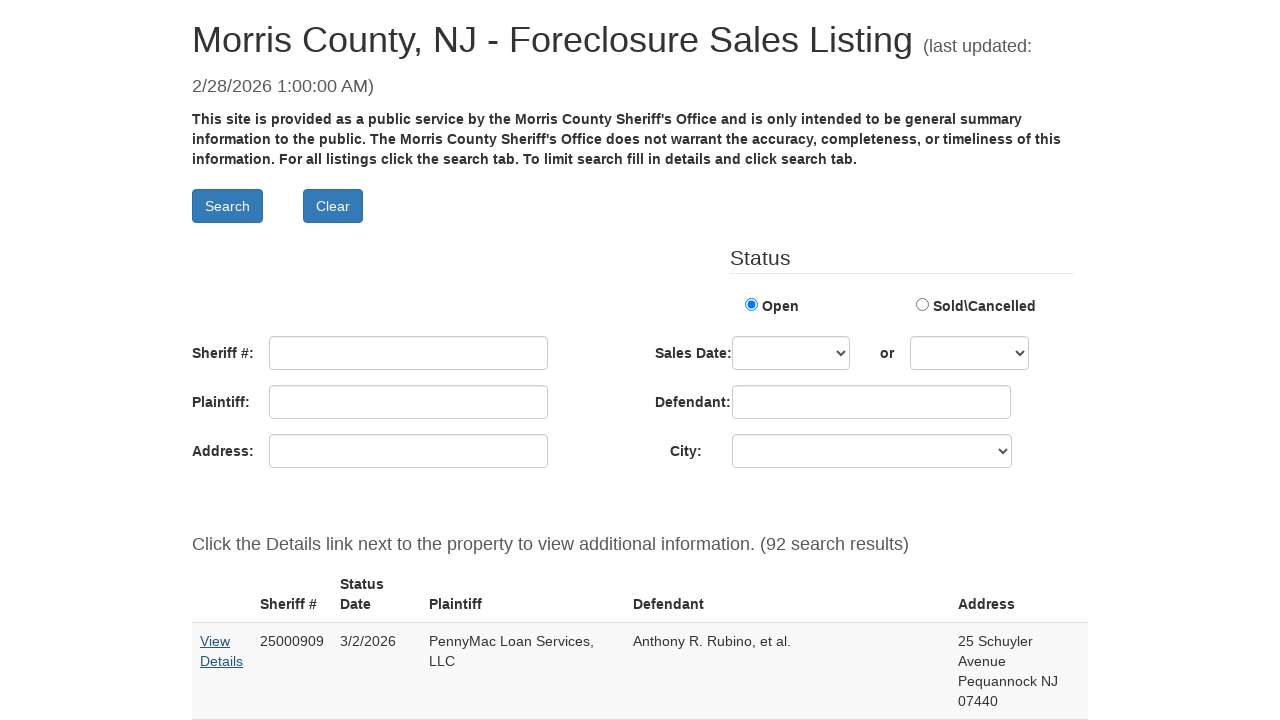

Property listing results table reloaded
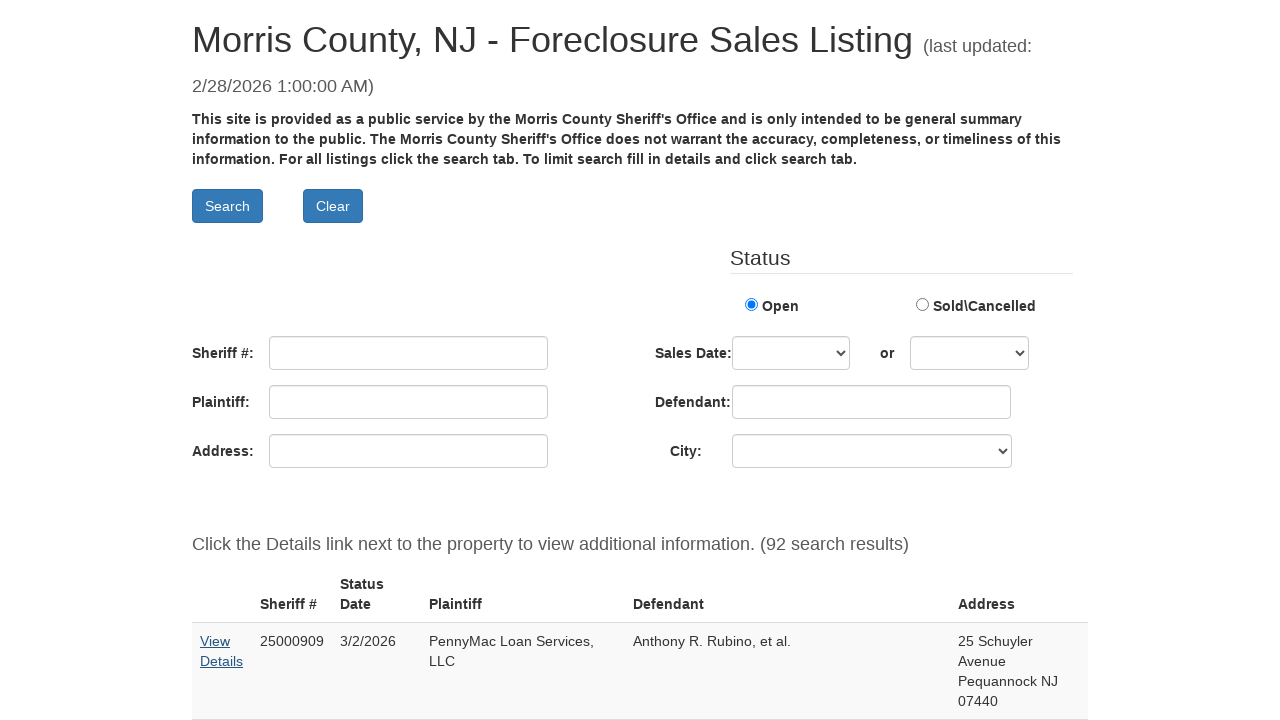

Clicked on second property detail link at (215, 350) on table tbody tr:nth-child(2) td:nth-child(1) a
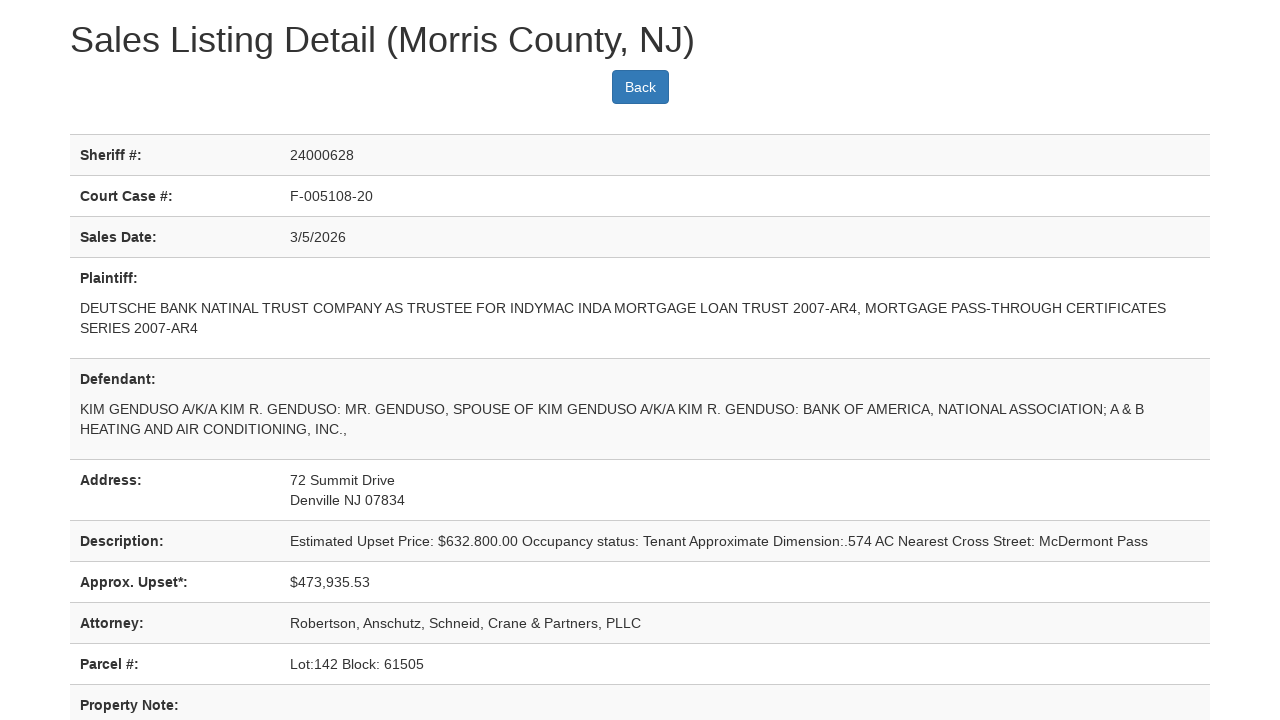

Second property detail page loaded with information table
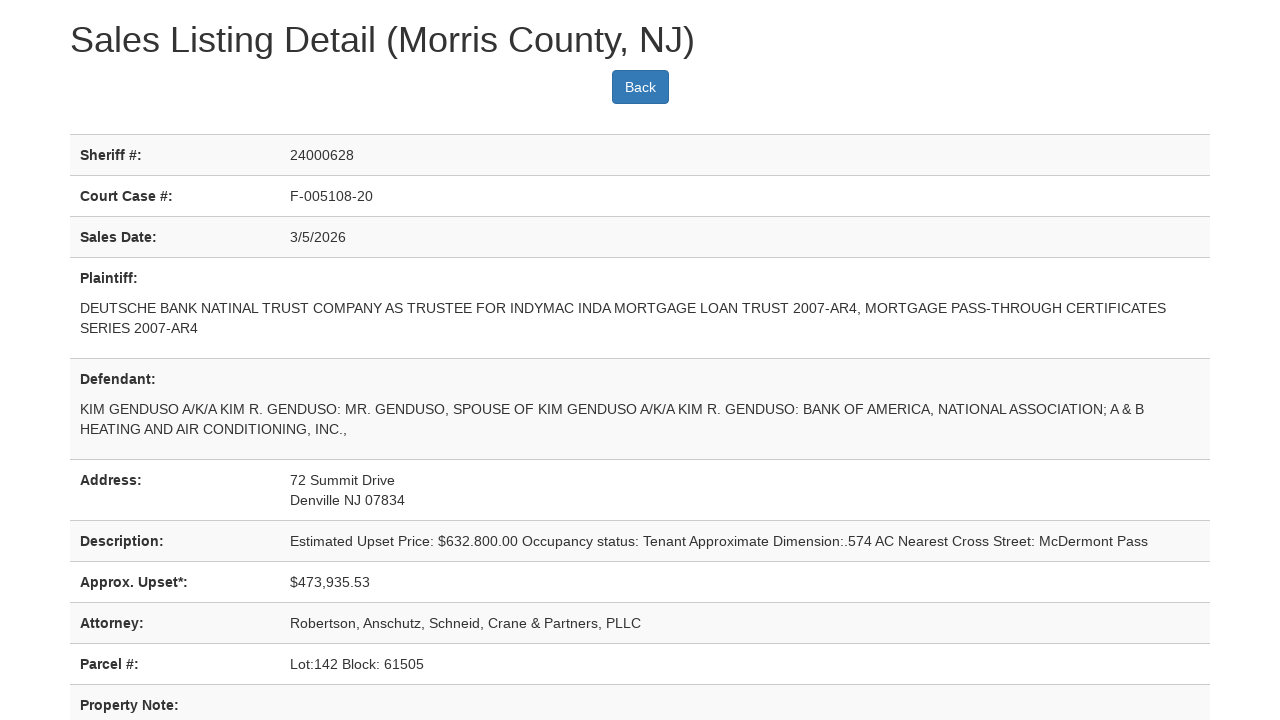

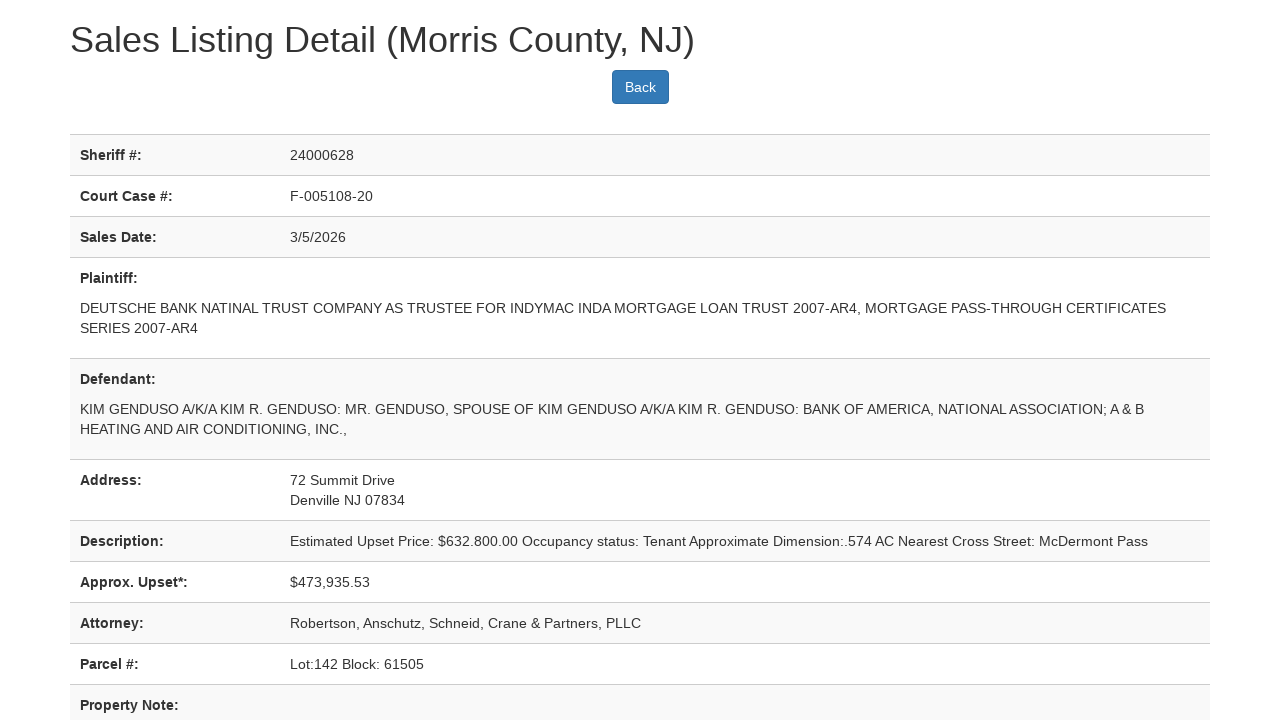